Opens a simple form demo page and manipulates the browser window by maximizing and then minimizing it

Starting URL: https://selenium.qabible.in/simple-form-demo.php

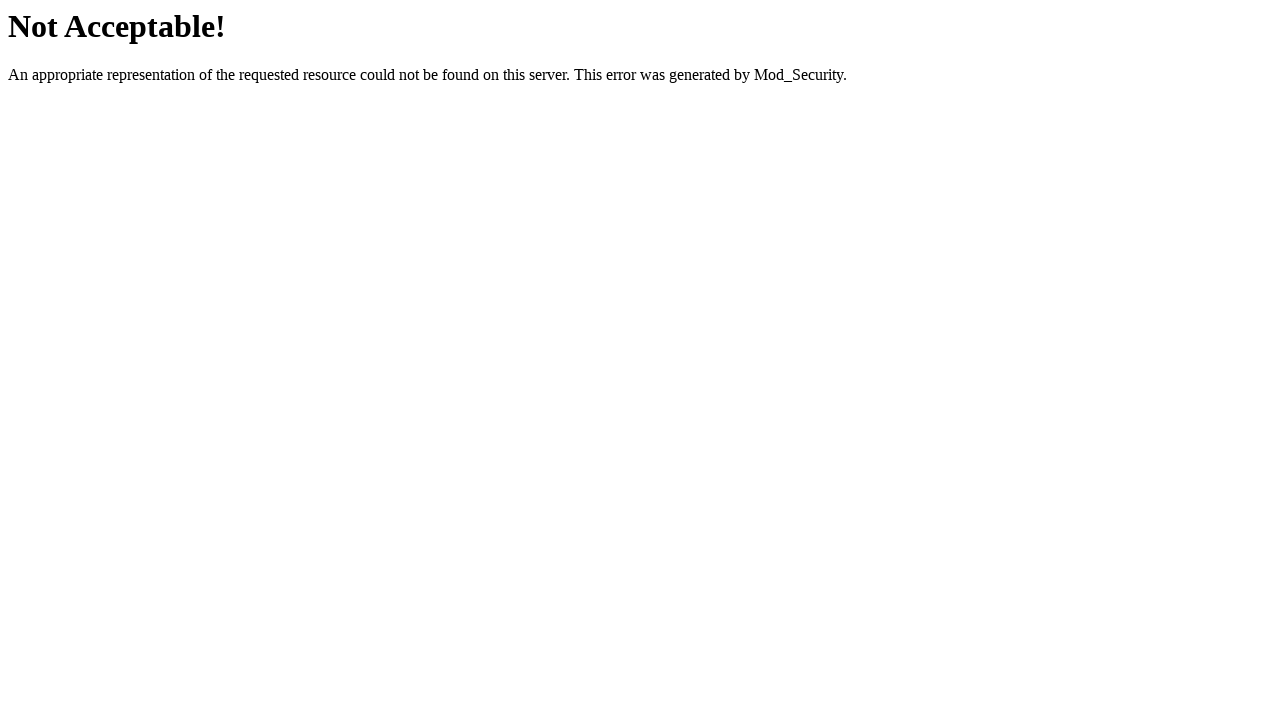

Maximized browser window to 1920x1080
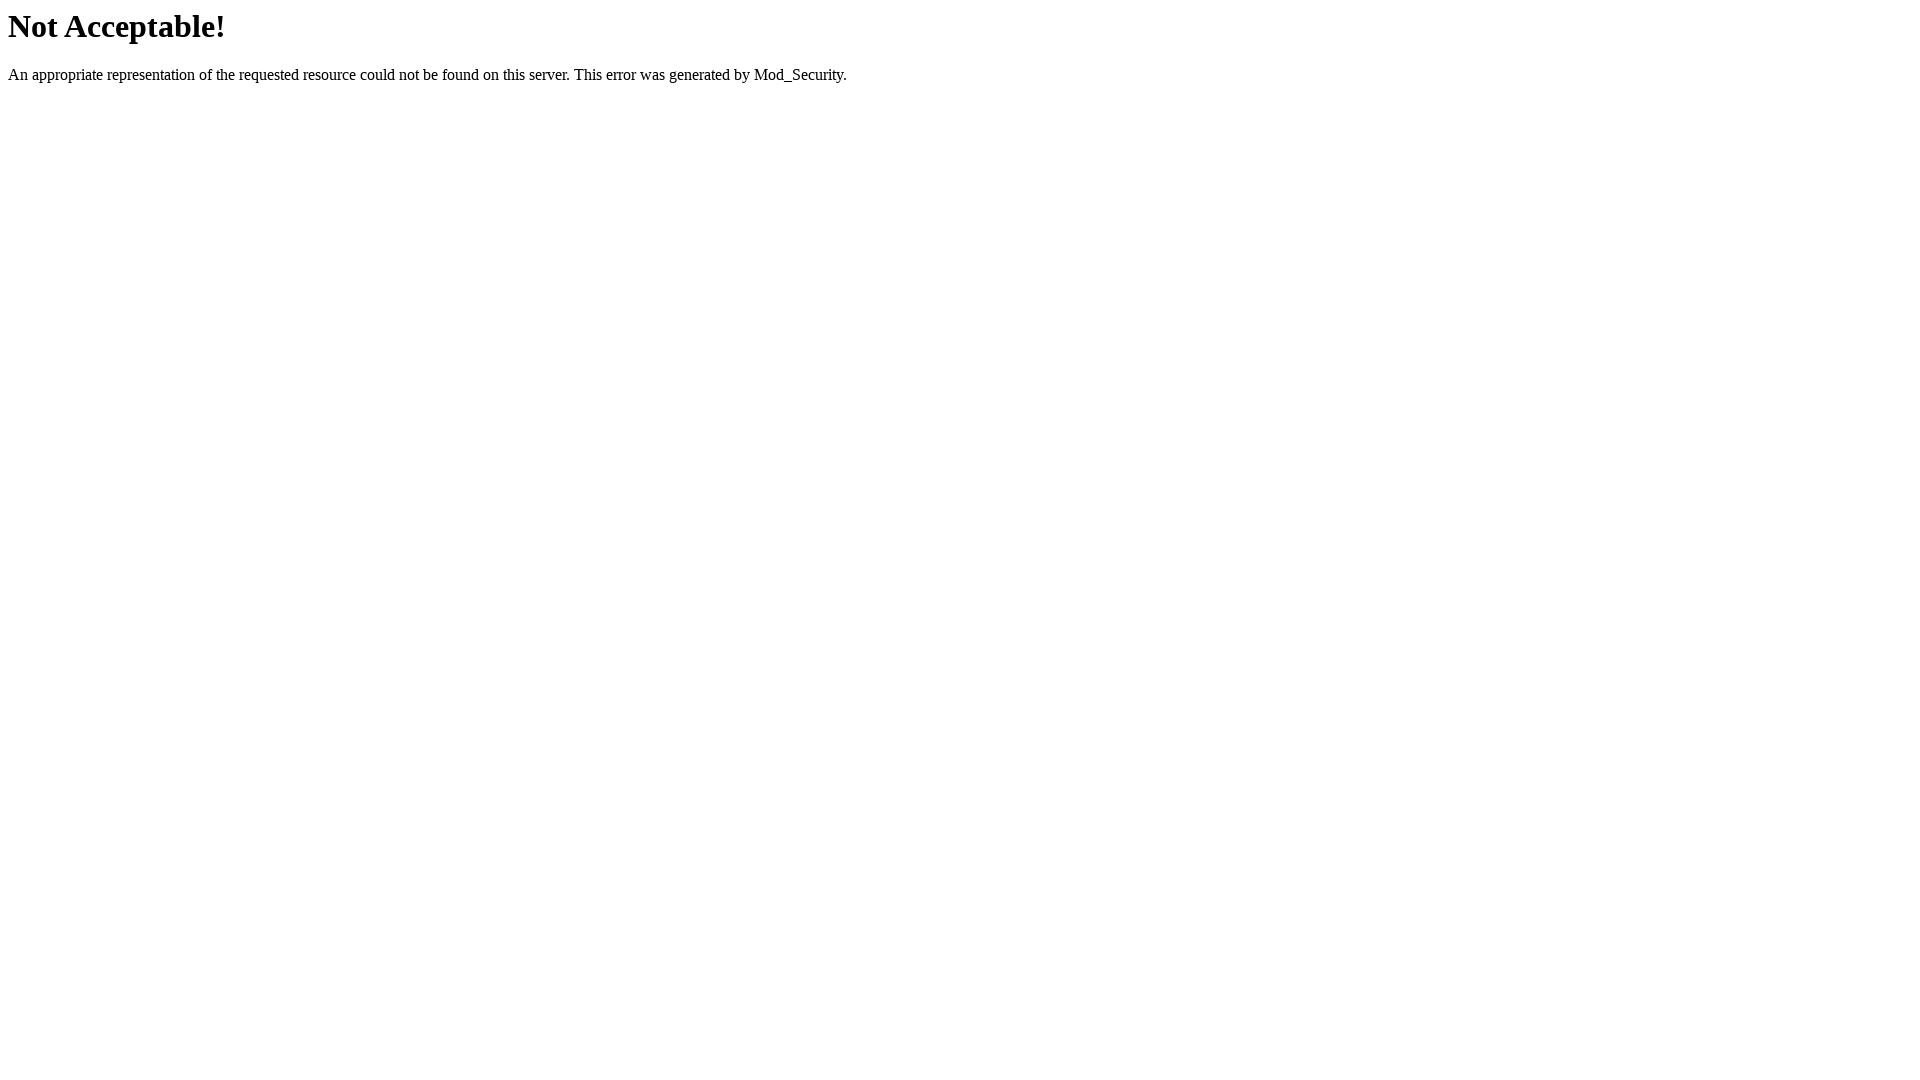

Minimized browser window to 800x600
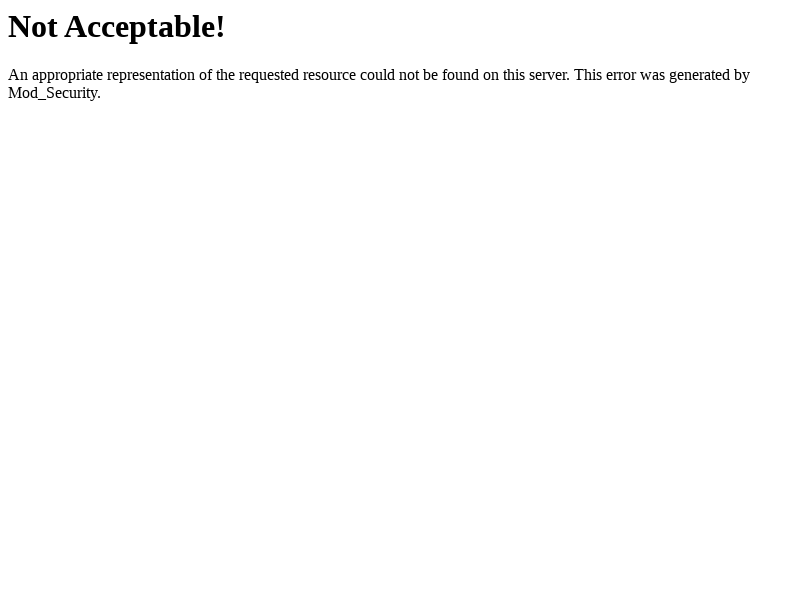

Page fully loaded (DOM content rendered)
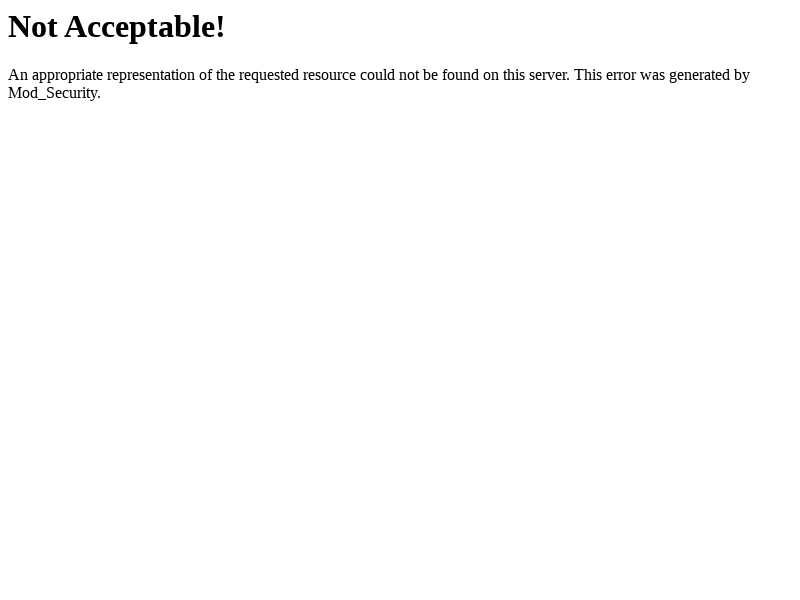

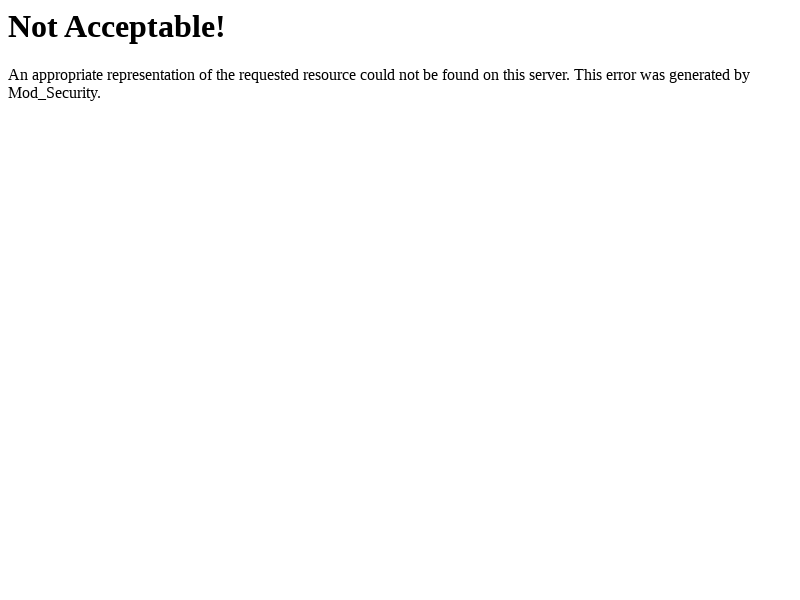